Tests a web form by filling a text input field with "Selenium" and clicking the submit button, then verifying a message appears

Starting URL: https://www.selenium.dev/selenium/web/web-form.html

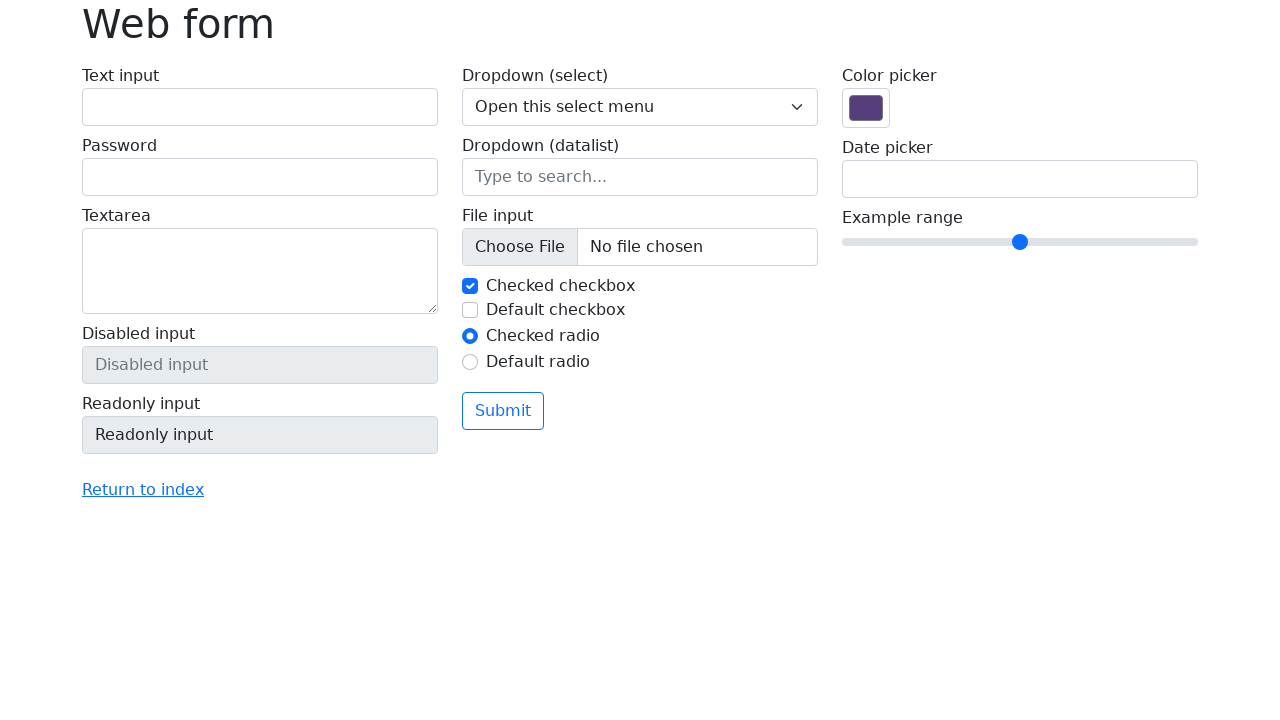

Filled text input field with 'Selenium' on input[name='my-text']
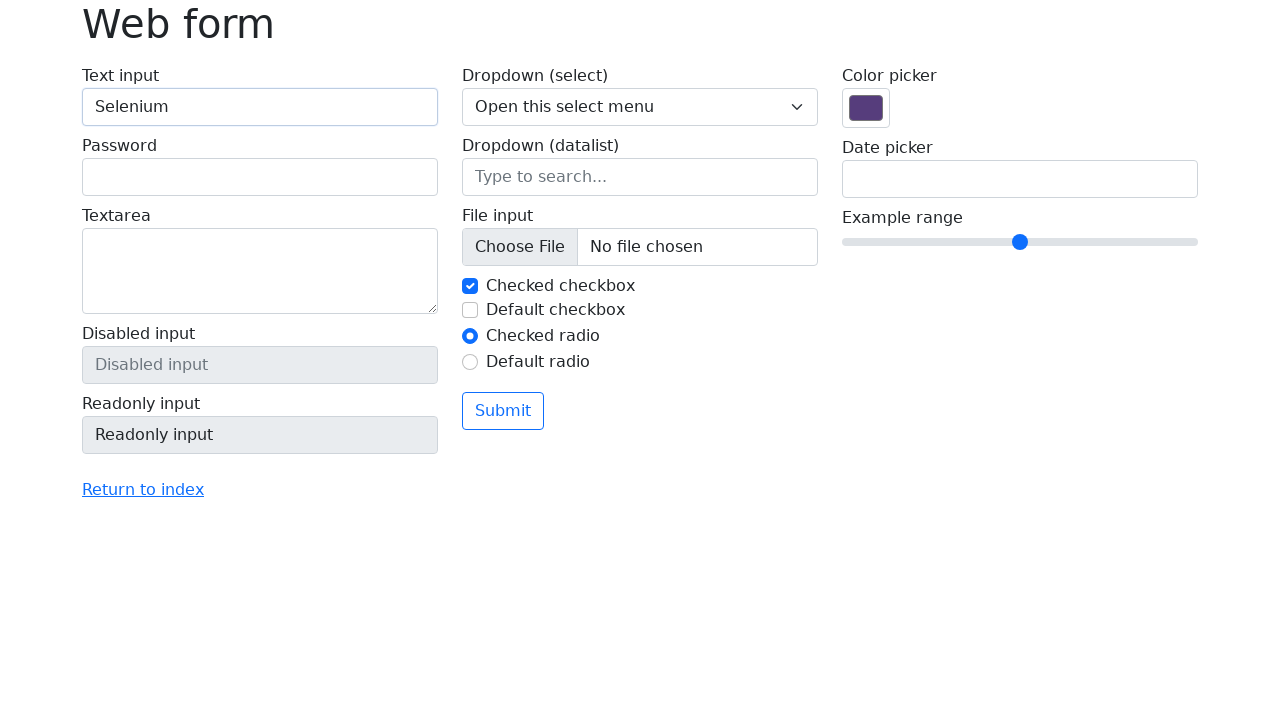

Clicked the submit button at (503, 411) on button
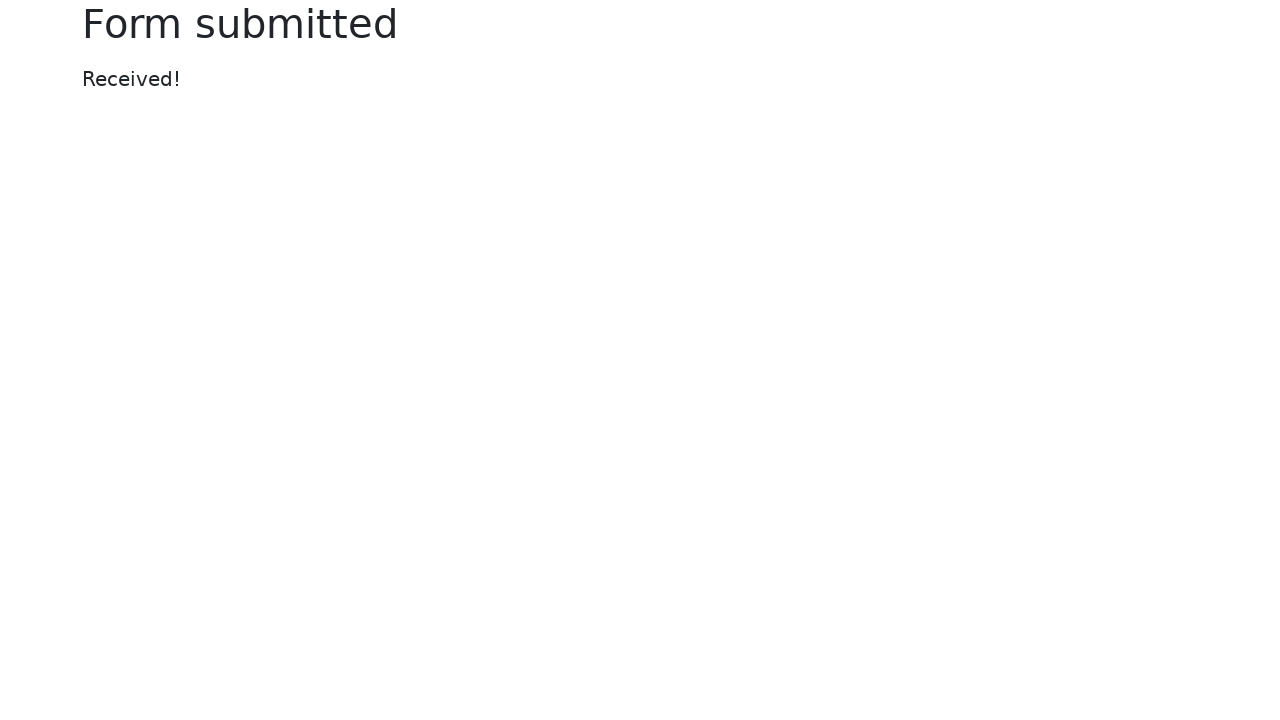

Message element appeared after form submission
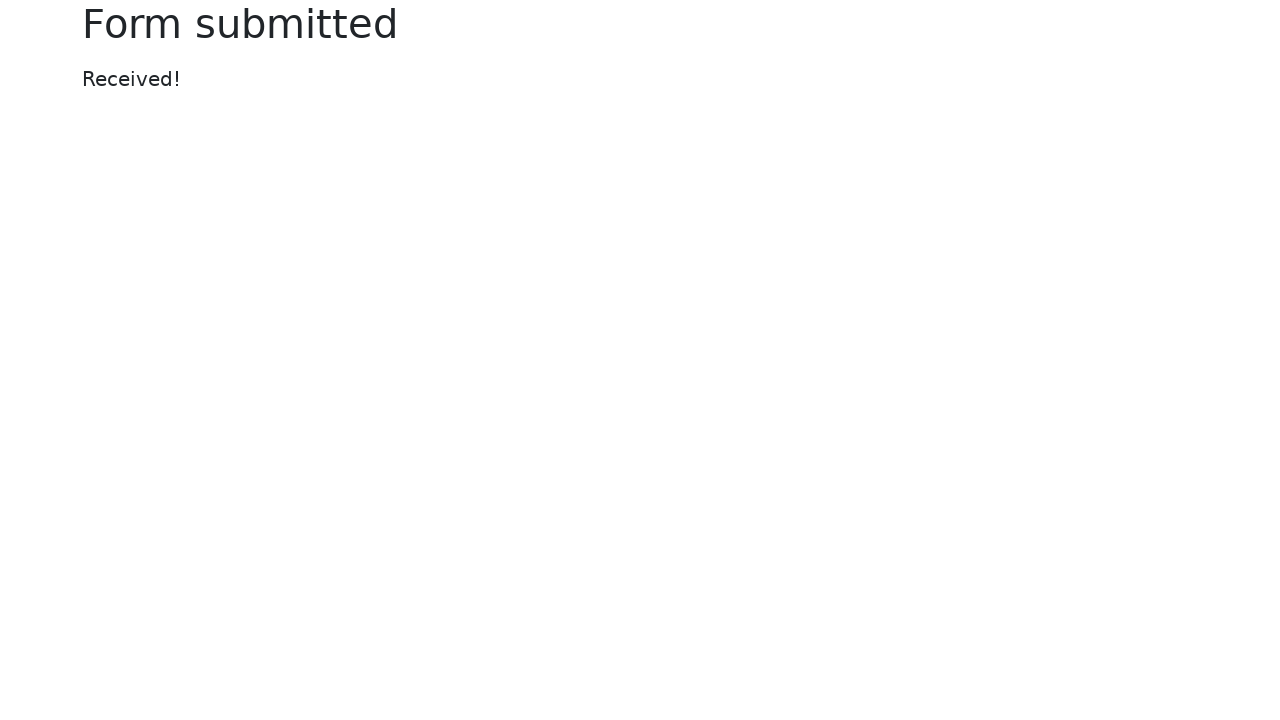

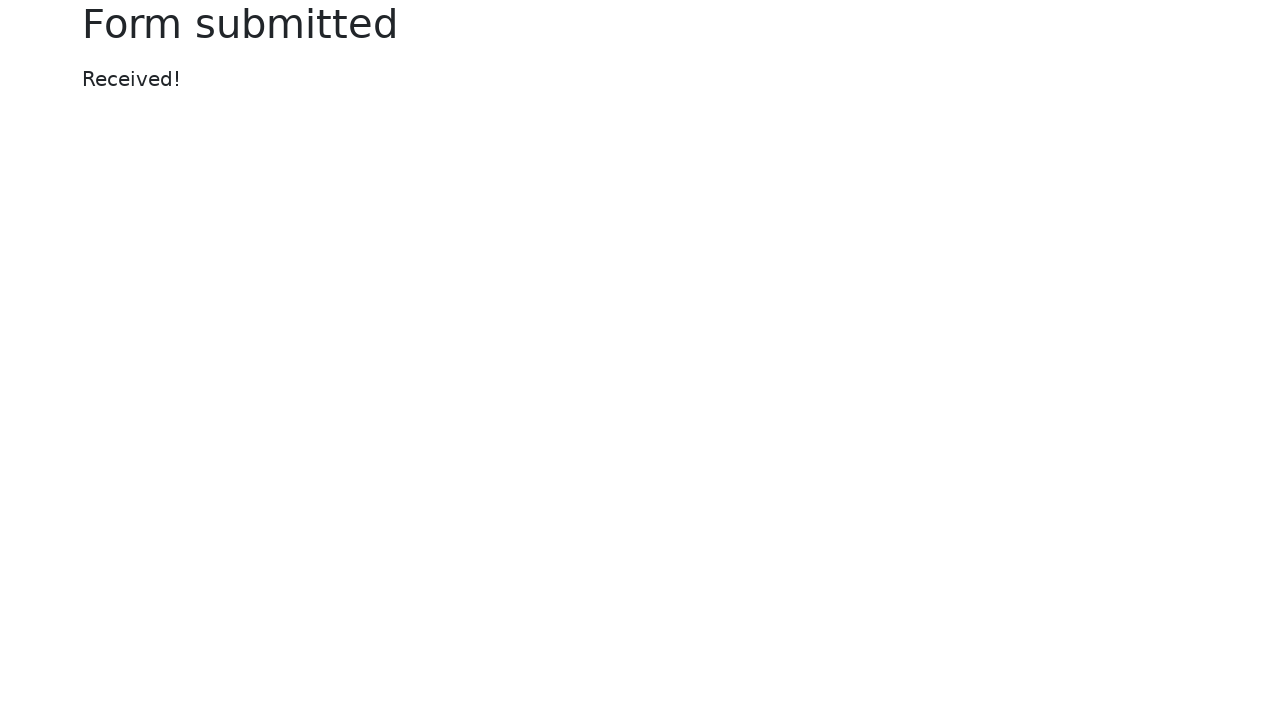